Tests the UK government holiday entitlement calculator by verifying the shift hours page loads correctly, then filling in the hours input field and clicking continue to proceed.

Starting URL: https://www.gov.uk/calculate-your-holiday-entitlement/y/irregular-hours-and-part-year/2023-05-03/shift-worker/full-year

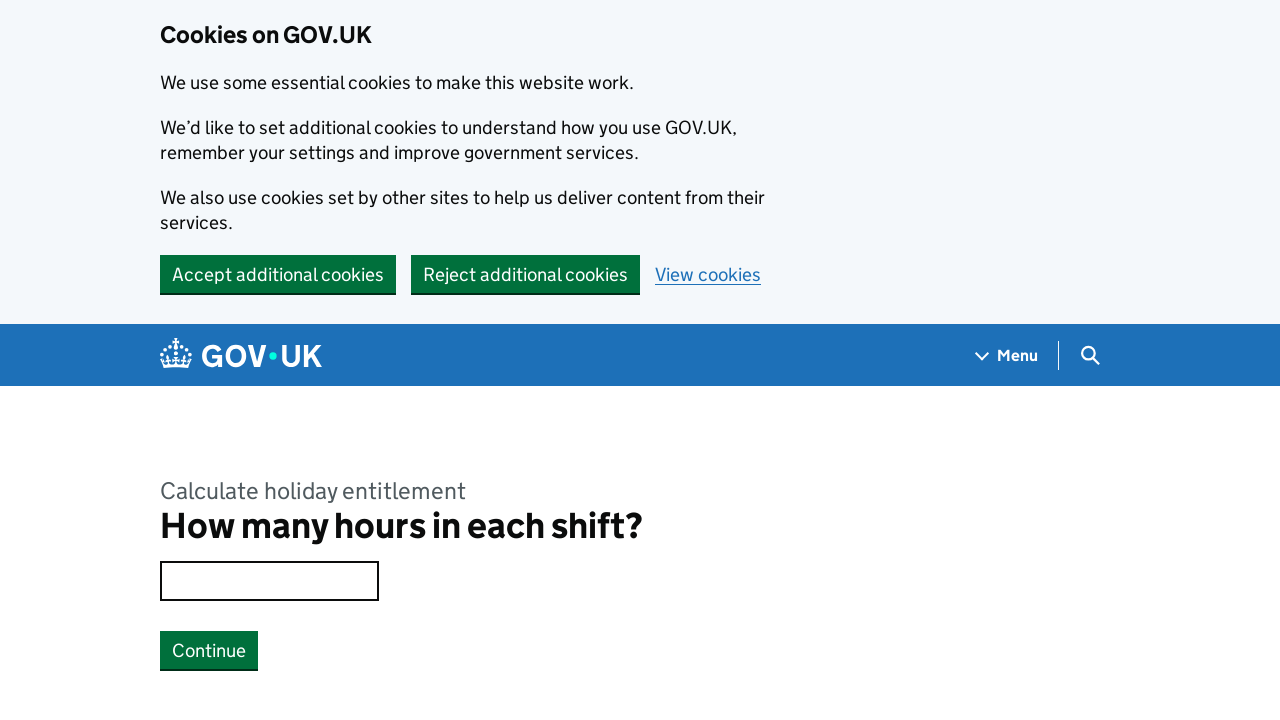

Waited for page title label to be visible
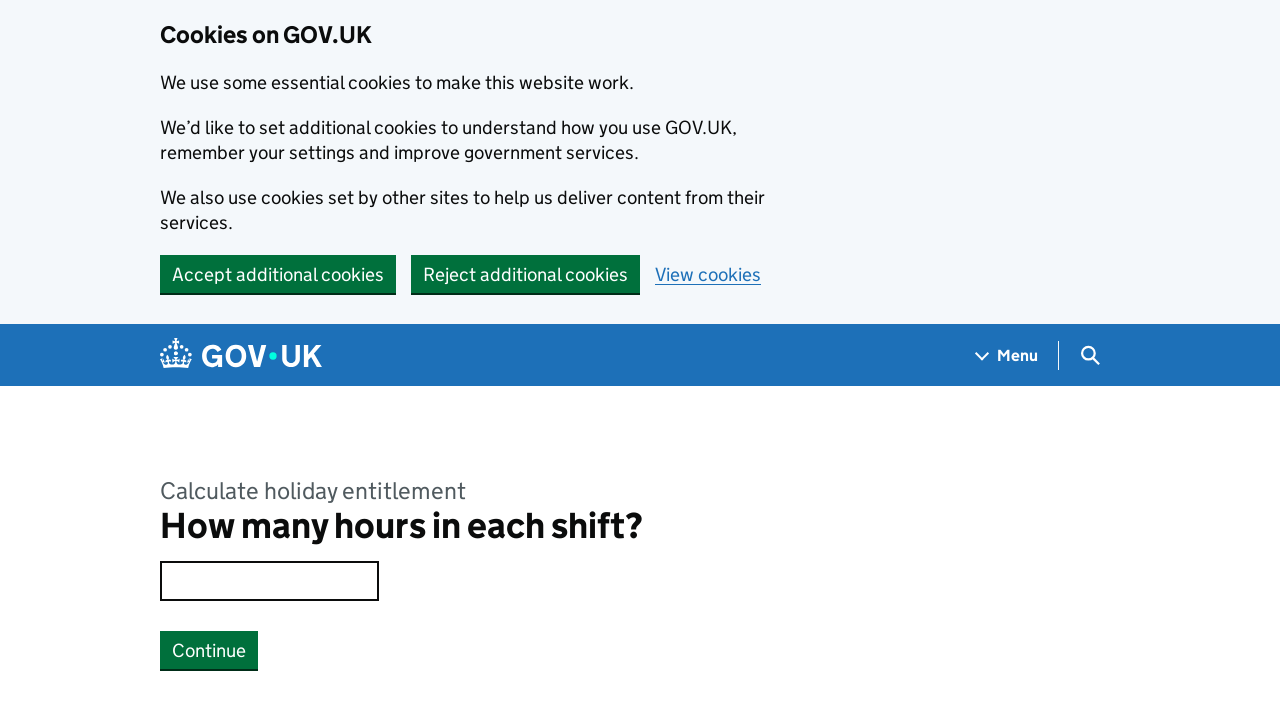

Verified continue button is visible
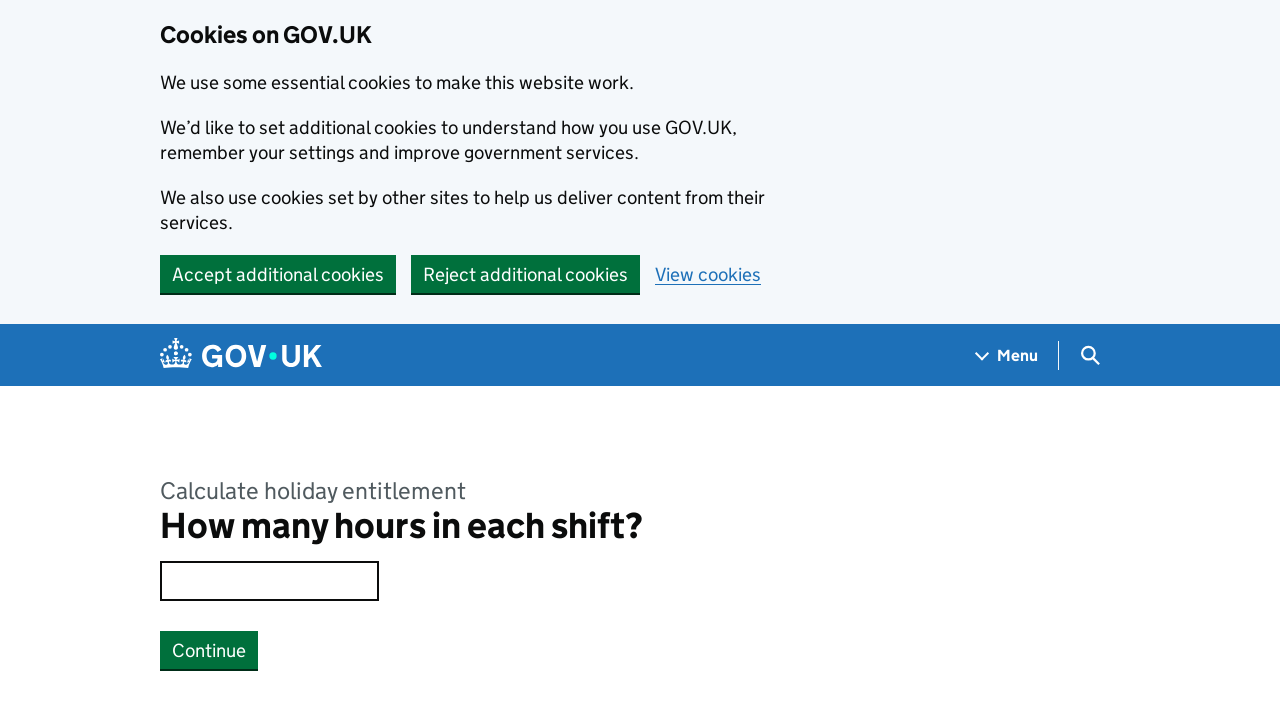

Verified shift hours input field is visible
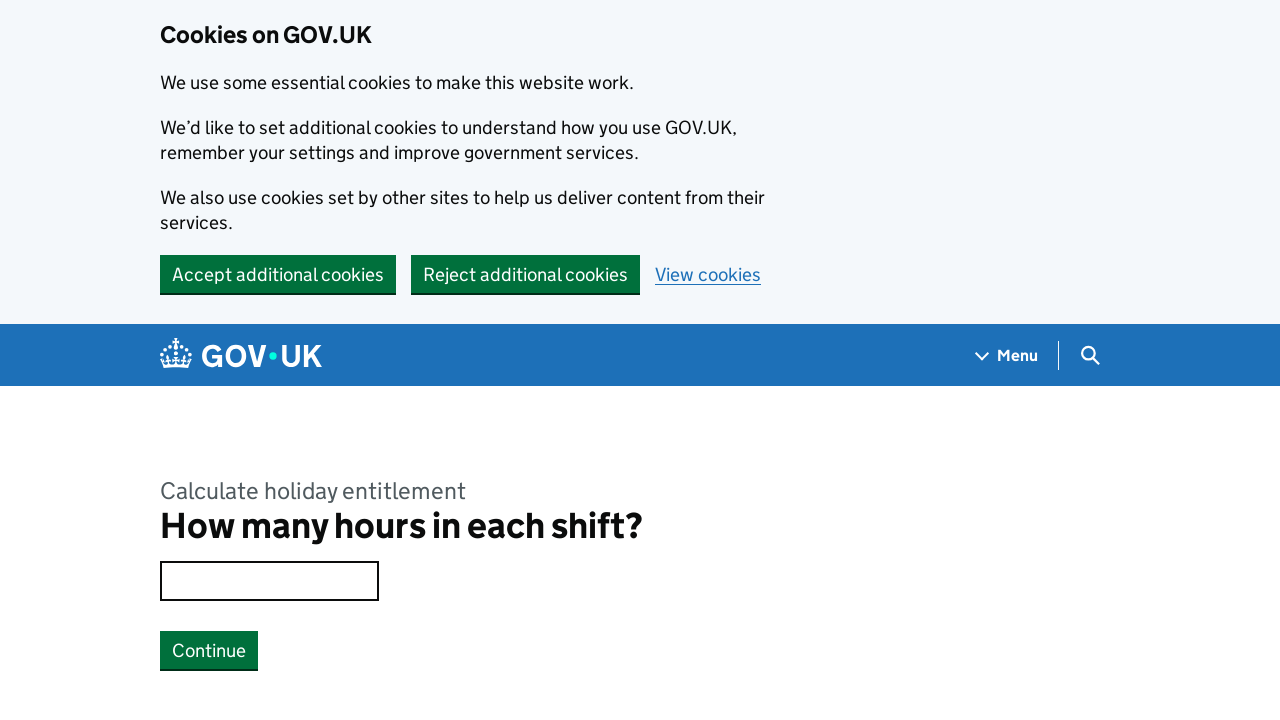

Filled shift hours input field with value '5' on .govuk-input
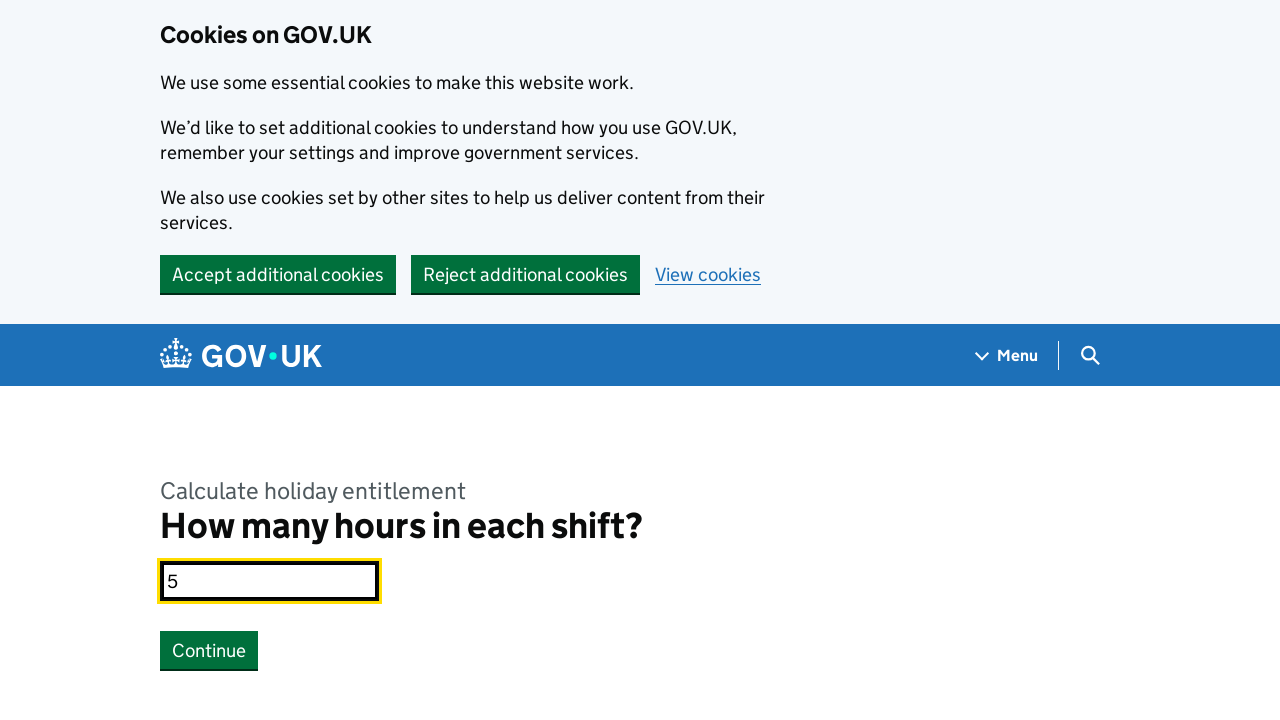

Clicked continue button to proceed to next page at (209, 650) on button.govuk-button:has-text("Continue")
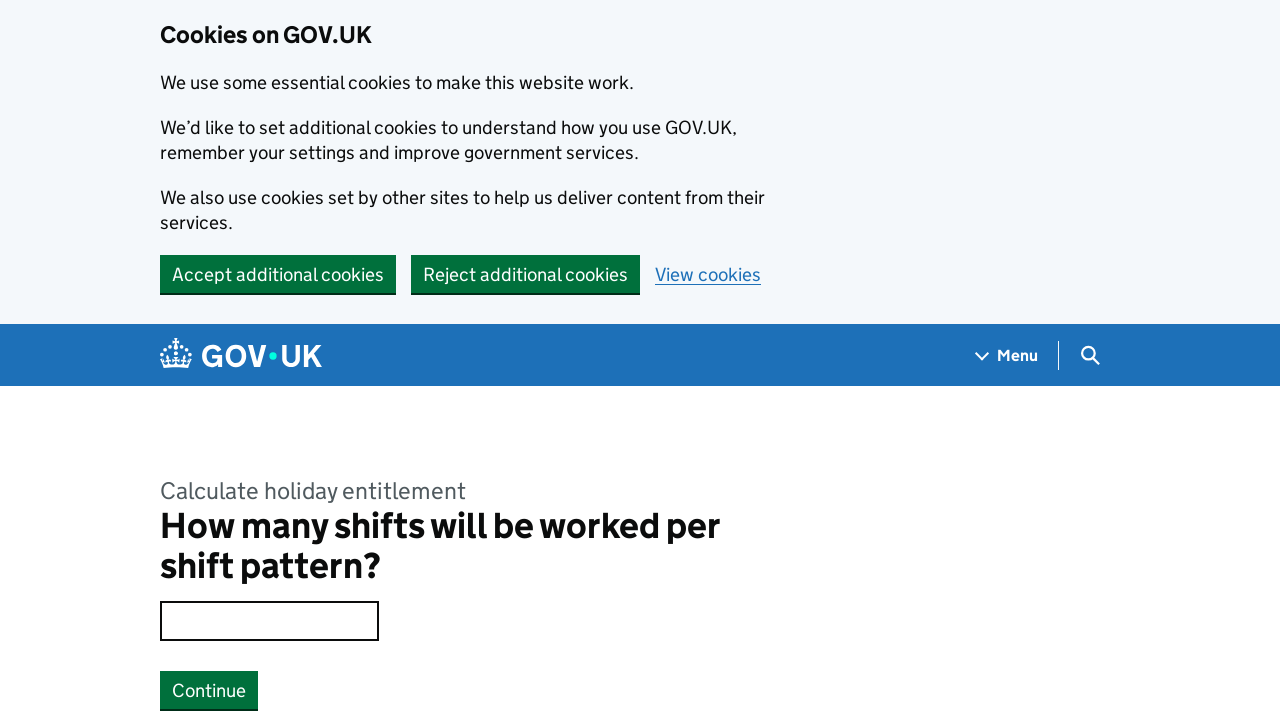

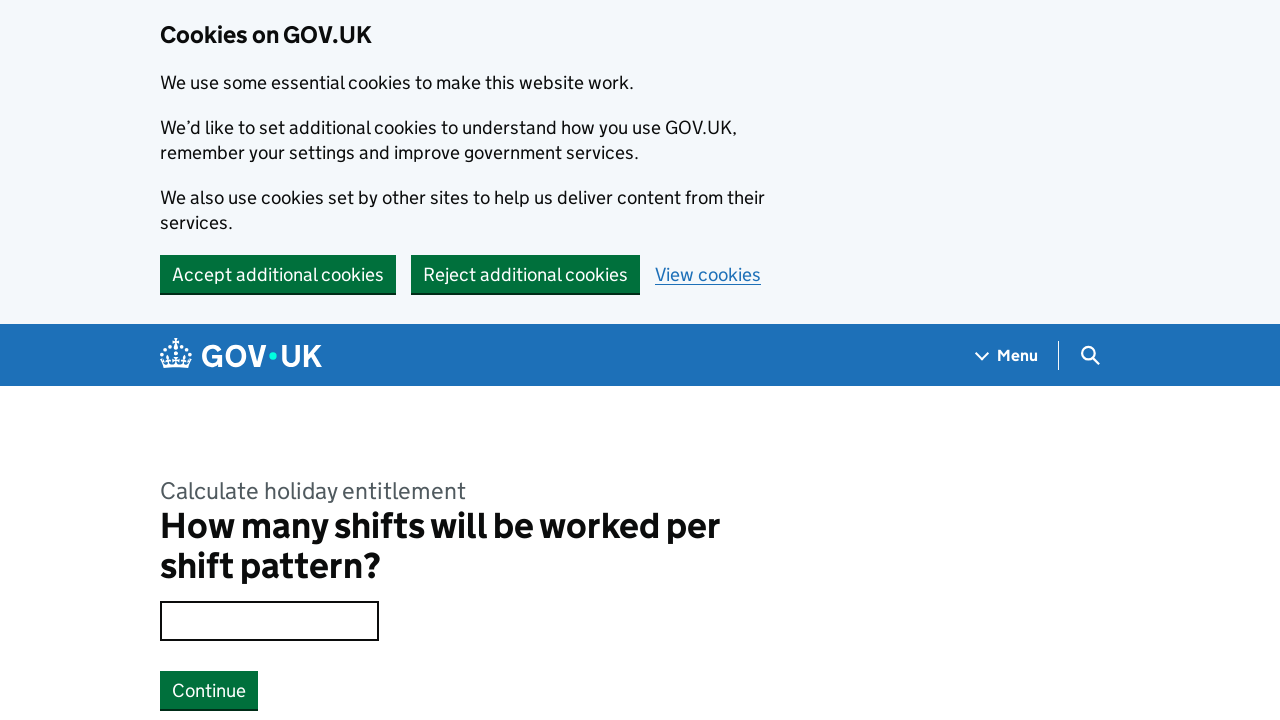